Tests a loan calculator by entering loan amount, months, and interest rate values, clicking calculate to get the monthly payment result, then resetting the form.

Starting URL: https://www.communityspirit.bank/online-services/loan-calculator

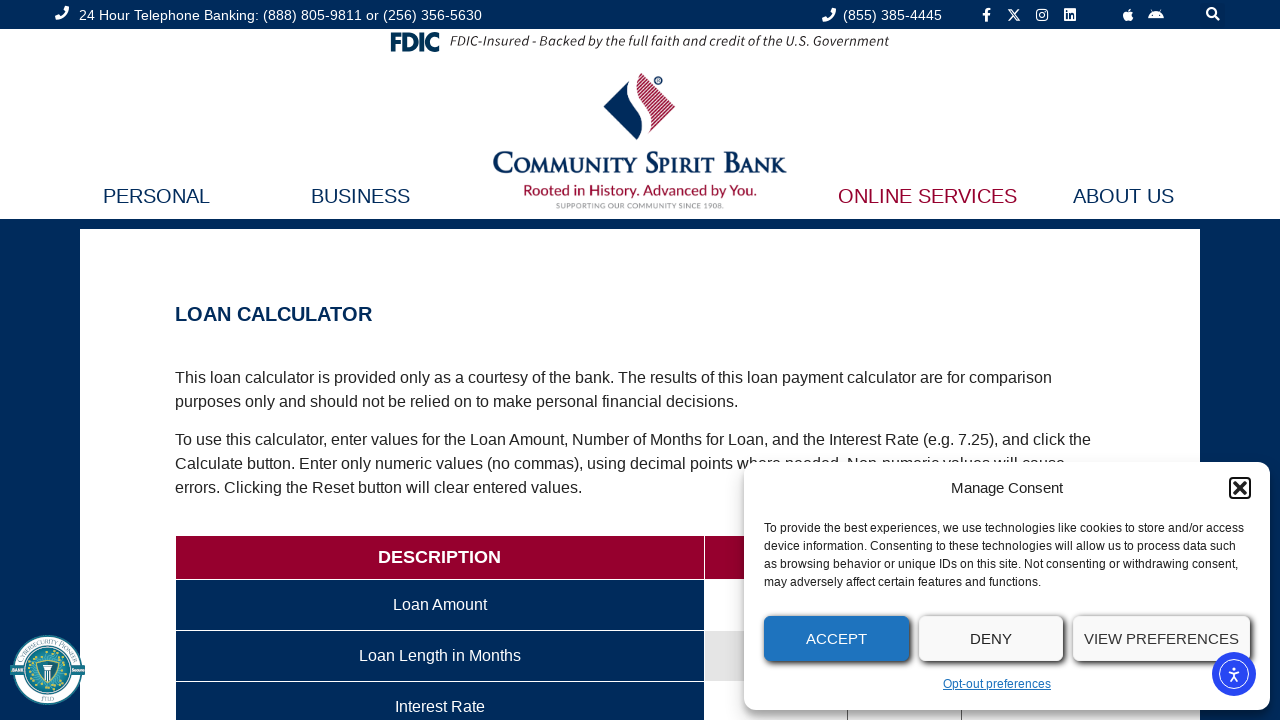

Filled loan amount field with 25000 on input[name='loan']
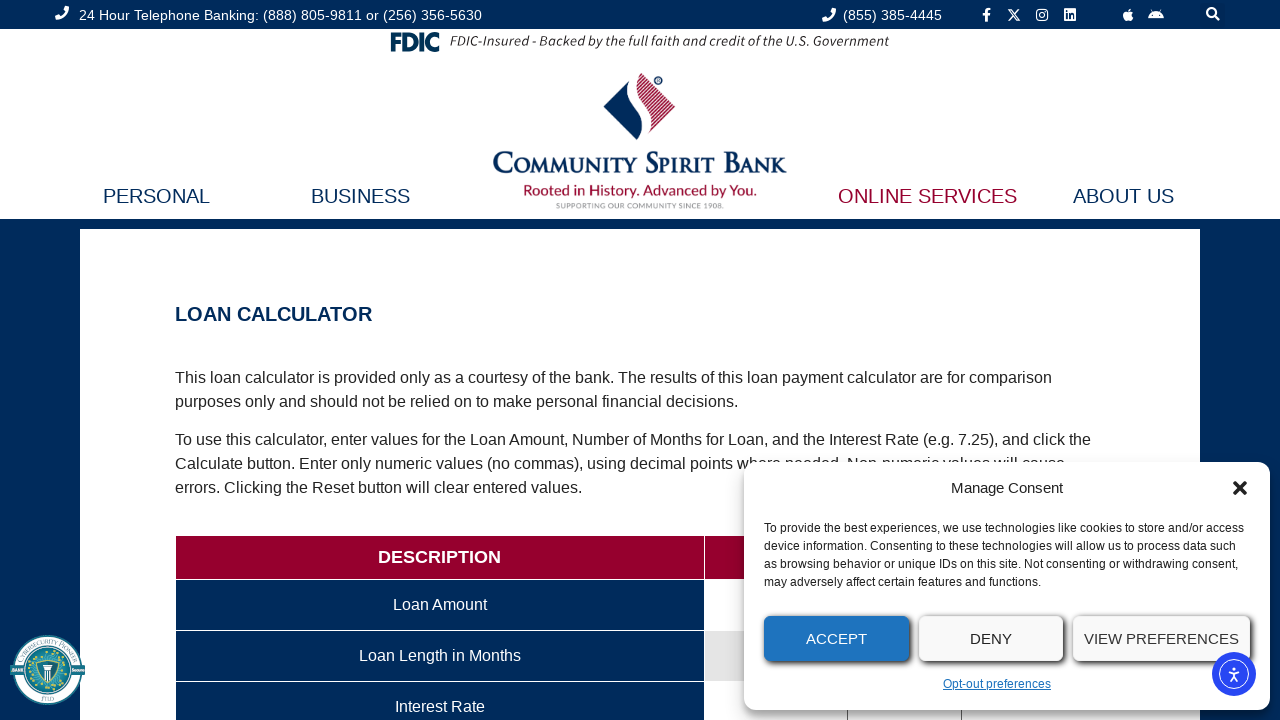

Filled months field with 36 on input[name='months']
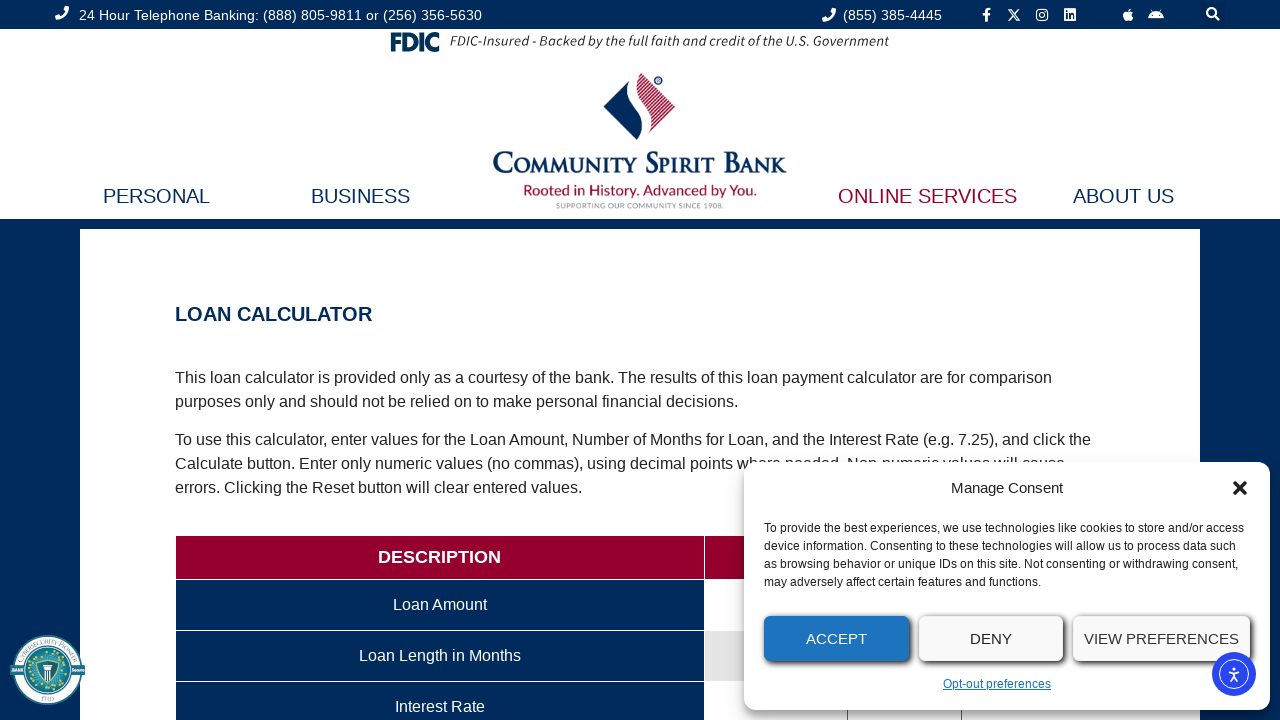

Filled interest rate field with 5.5 on input[name='rate']
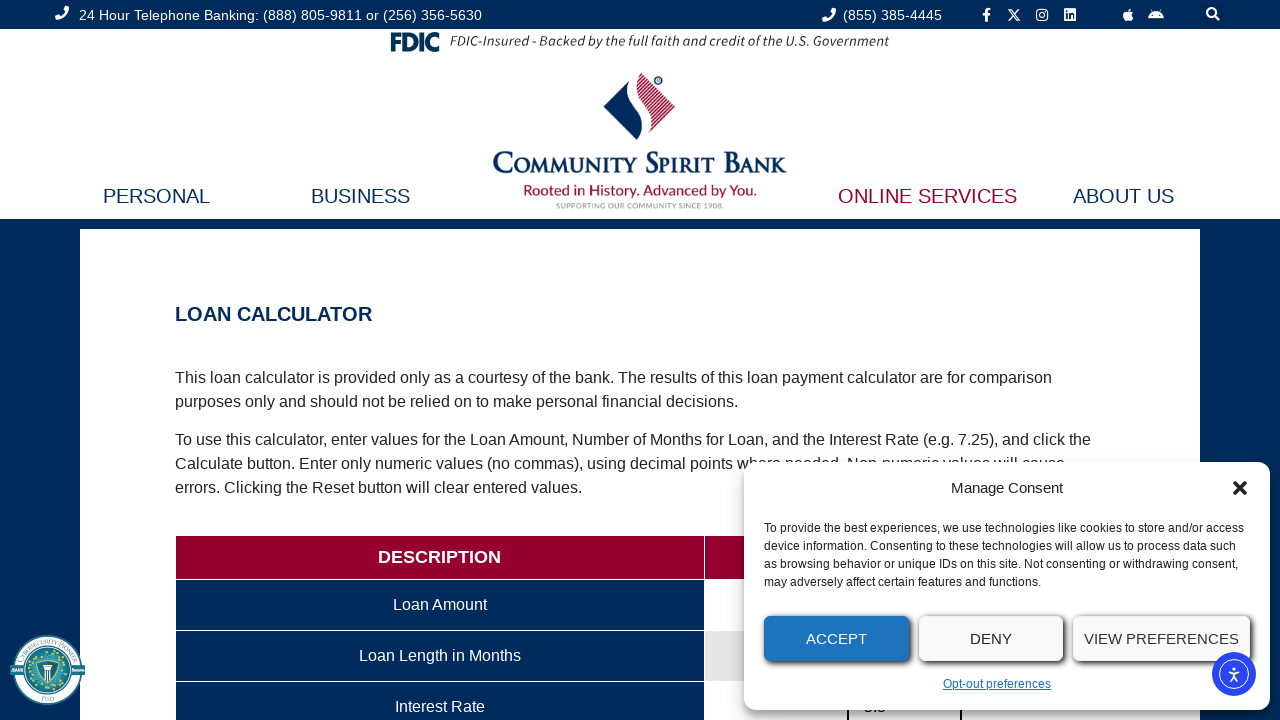

Clicked calculate button to compute monthly payment at (440, 360) on input[type='button']
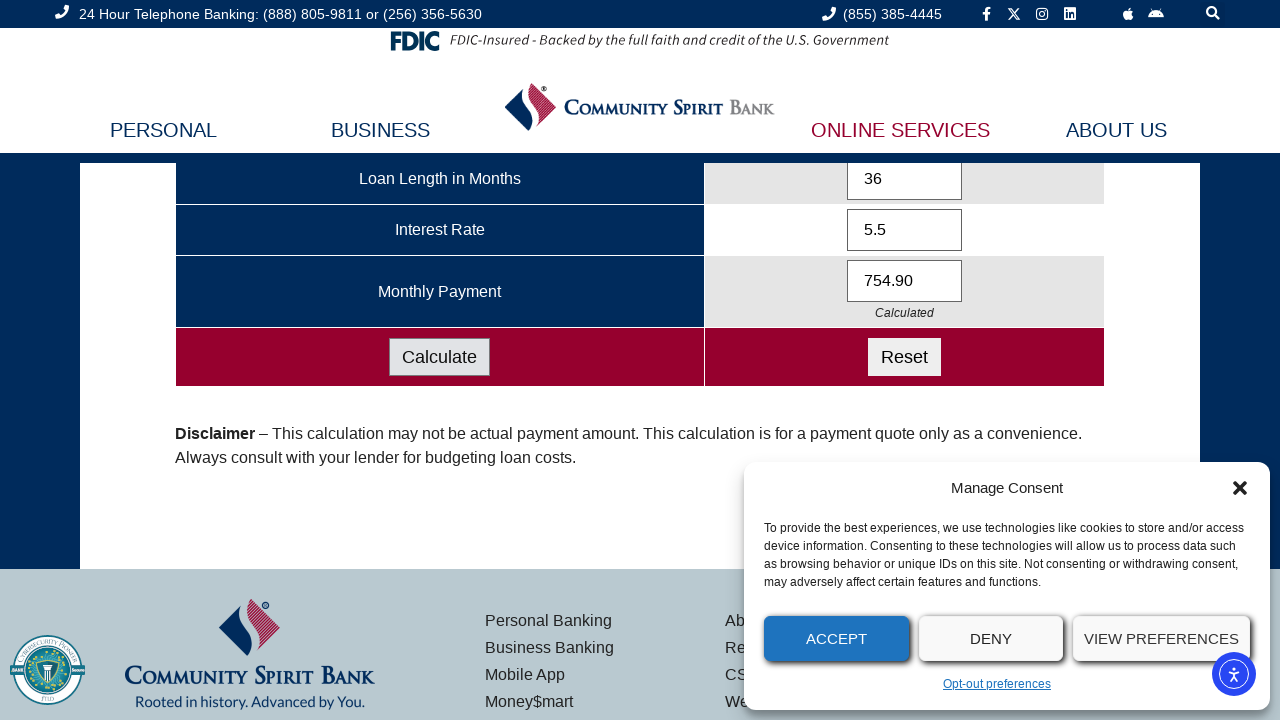

Waited for calculation result to populate
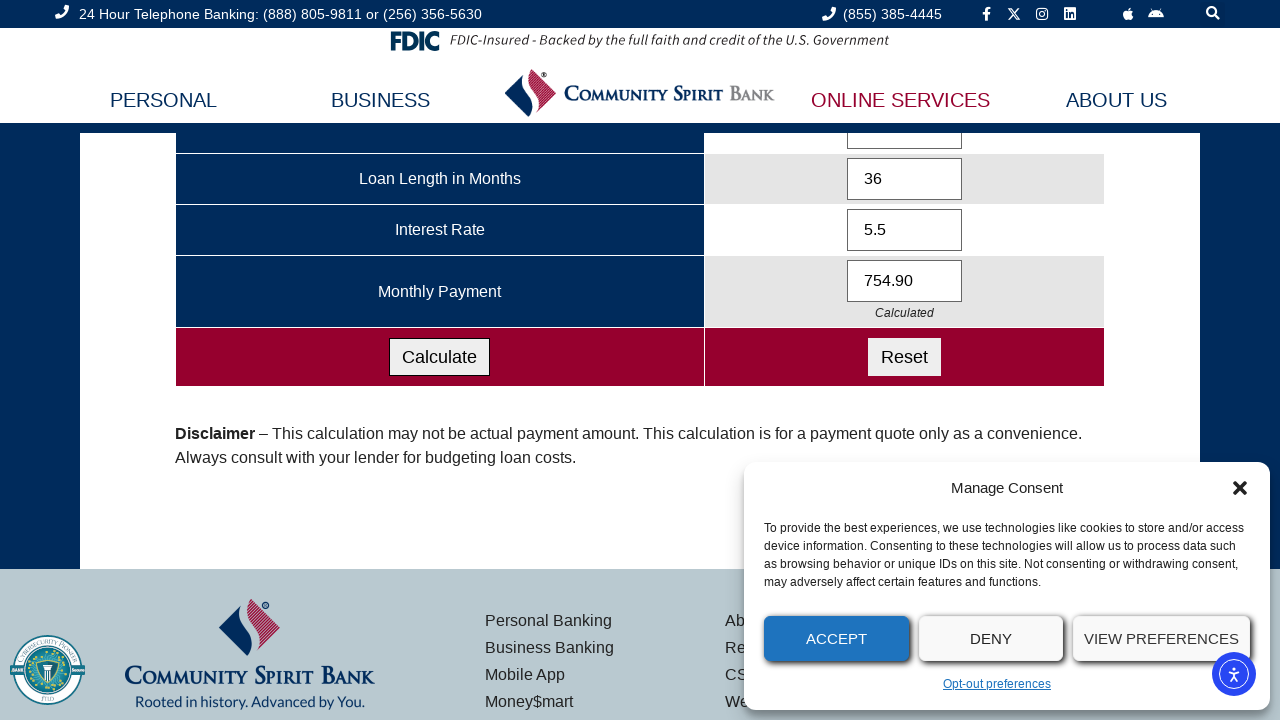

Verified monthly payment field is present with calculated value
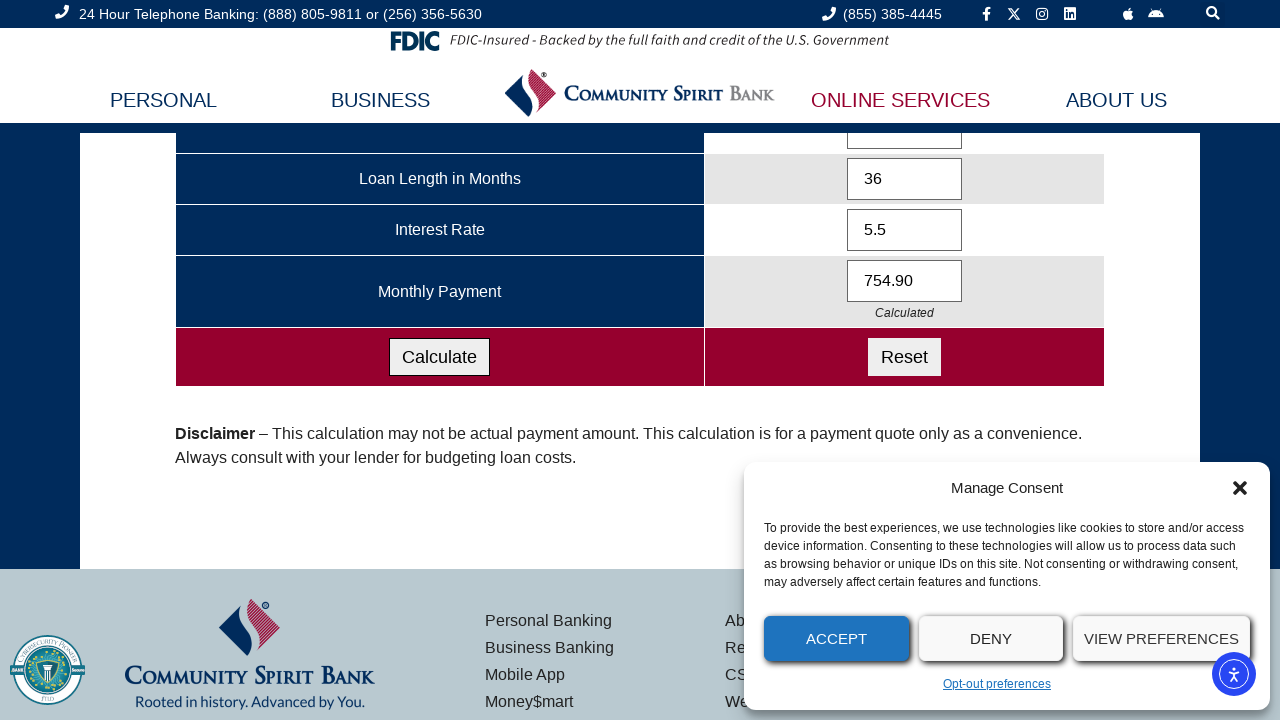

Clicked reset button to clear the form at (904, 357) on input[type='reset']
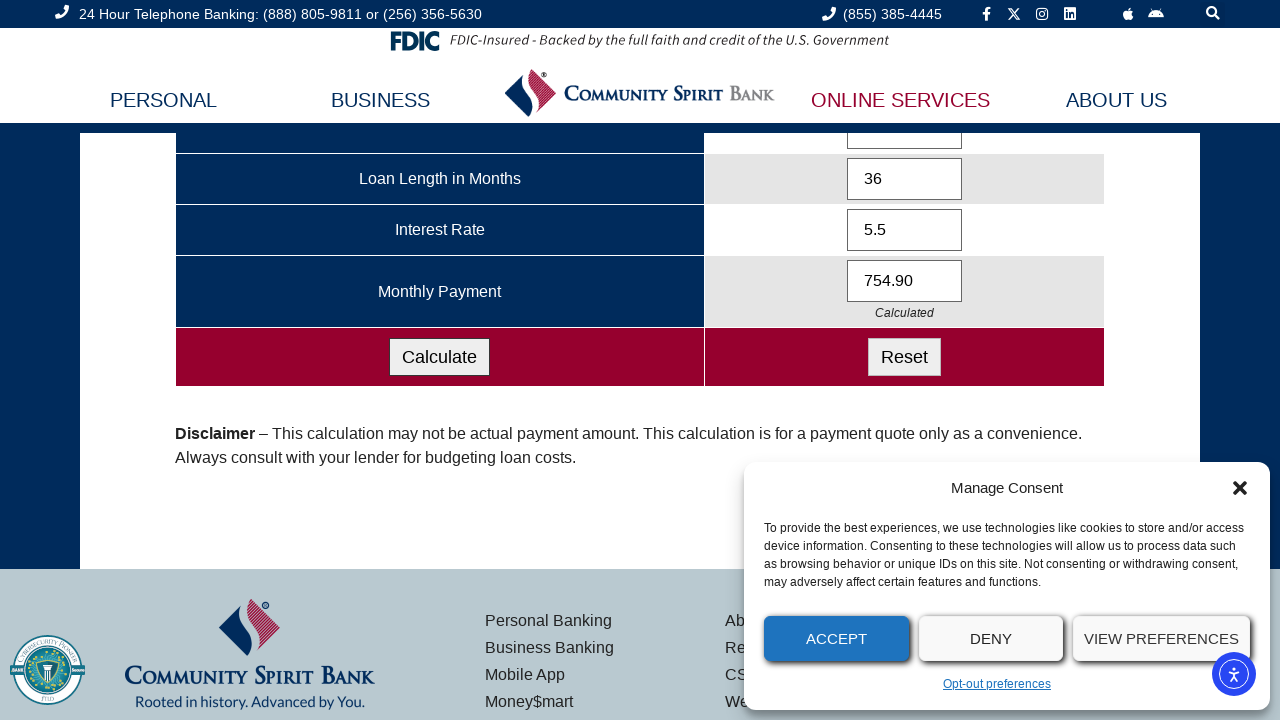

Filled loan amount field with 15000 for second test on input[name='loan']
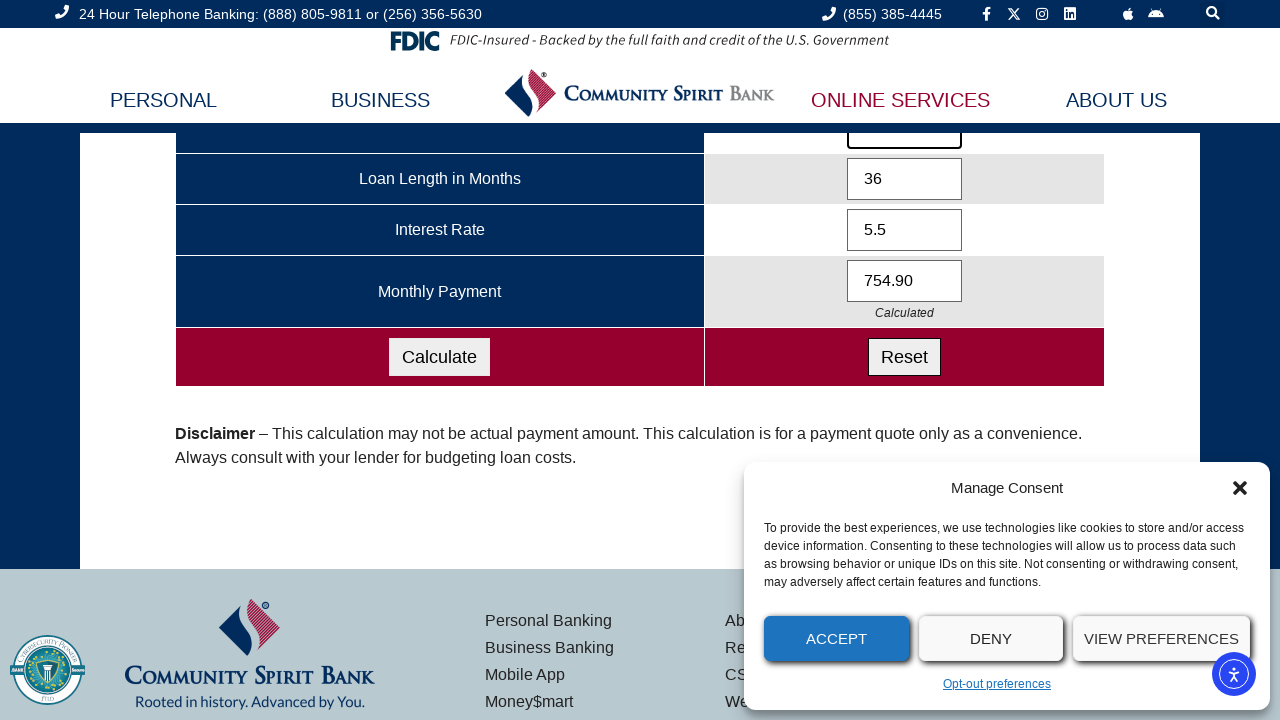

Filled months field with 24 for second test on input[name='months']
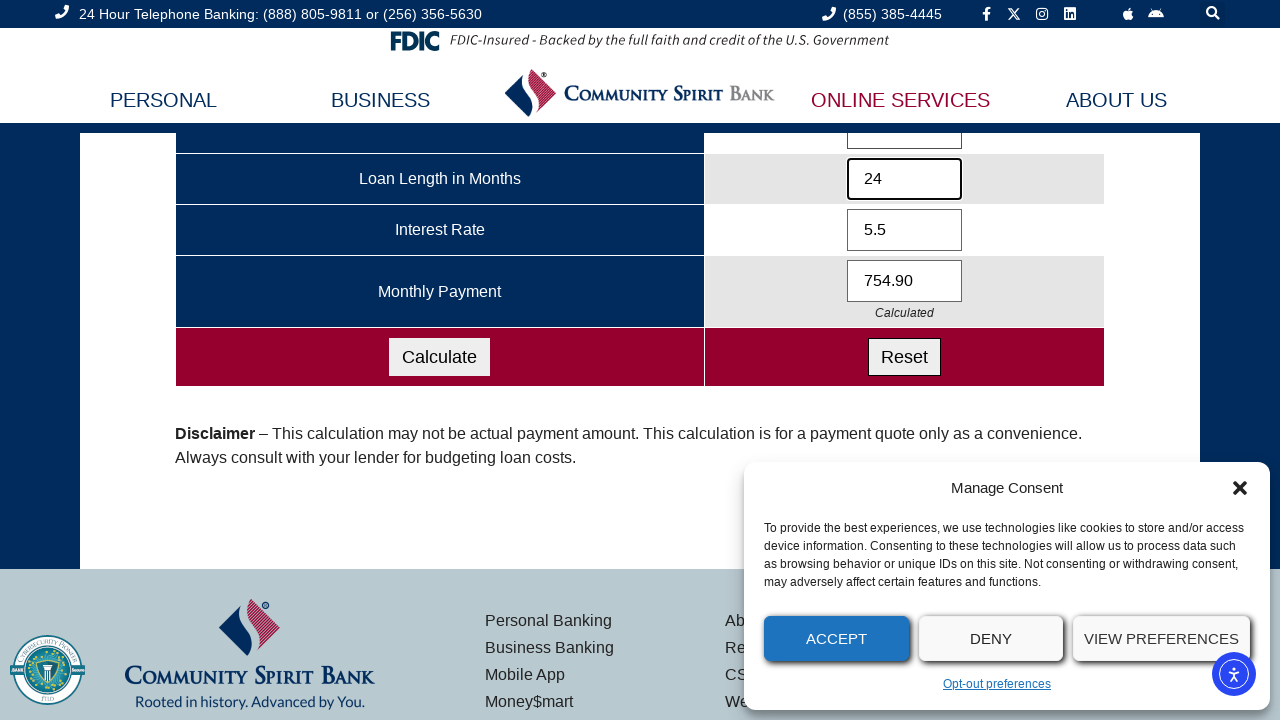

Filled interest rate field with 4.25 for second test on input[name='rate']
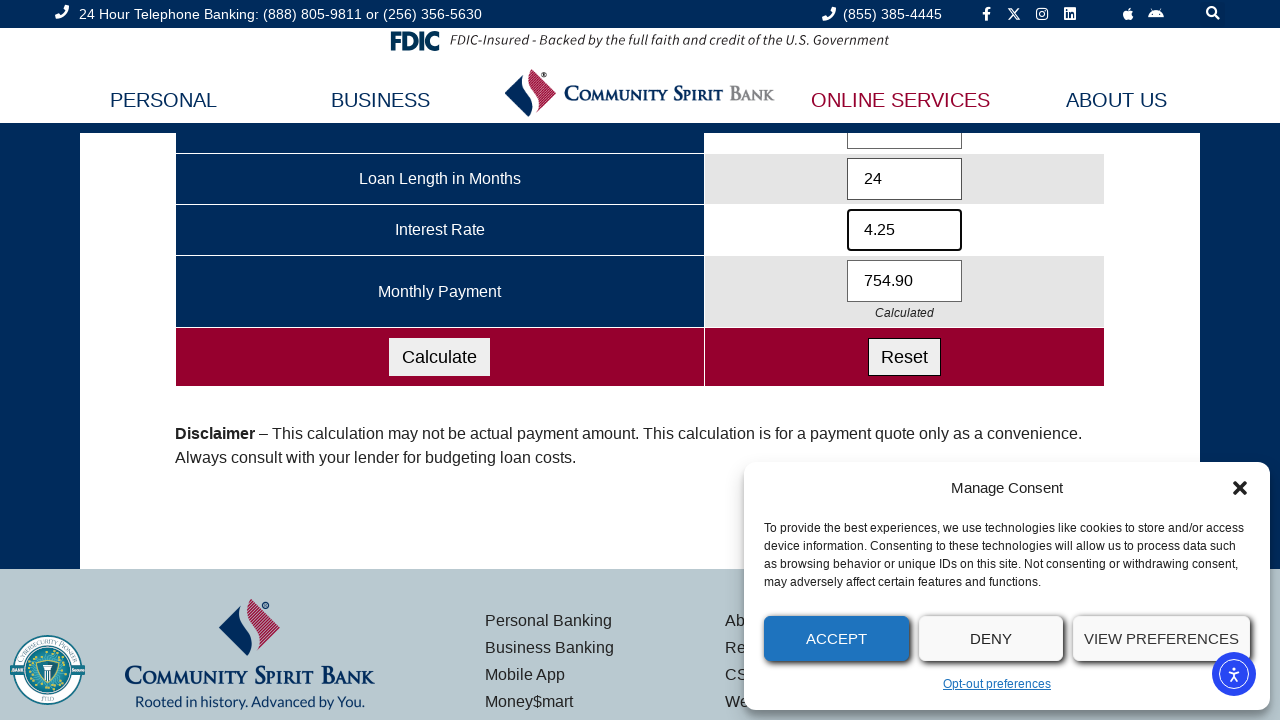

Clicked calculate button for second test calculation at (440, 357) on input[type='button']
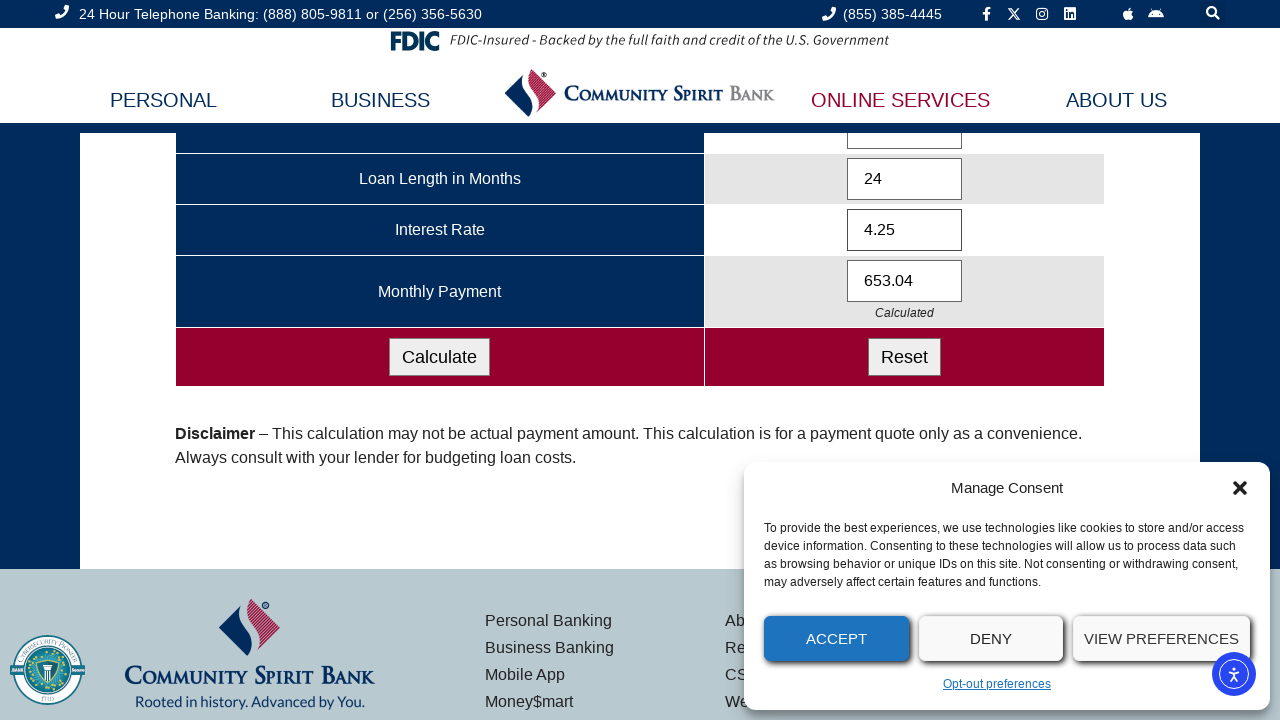

Waited for second calculation result to complete
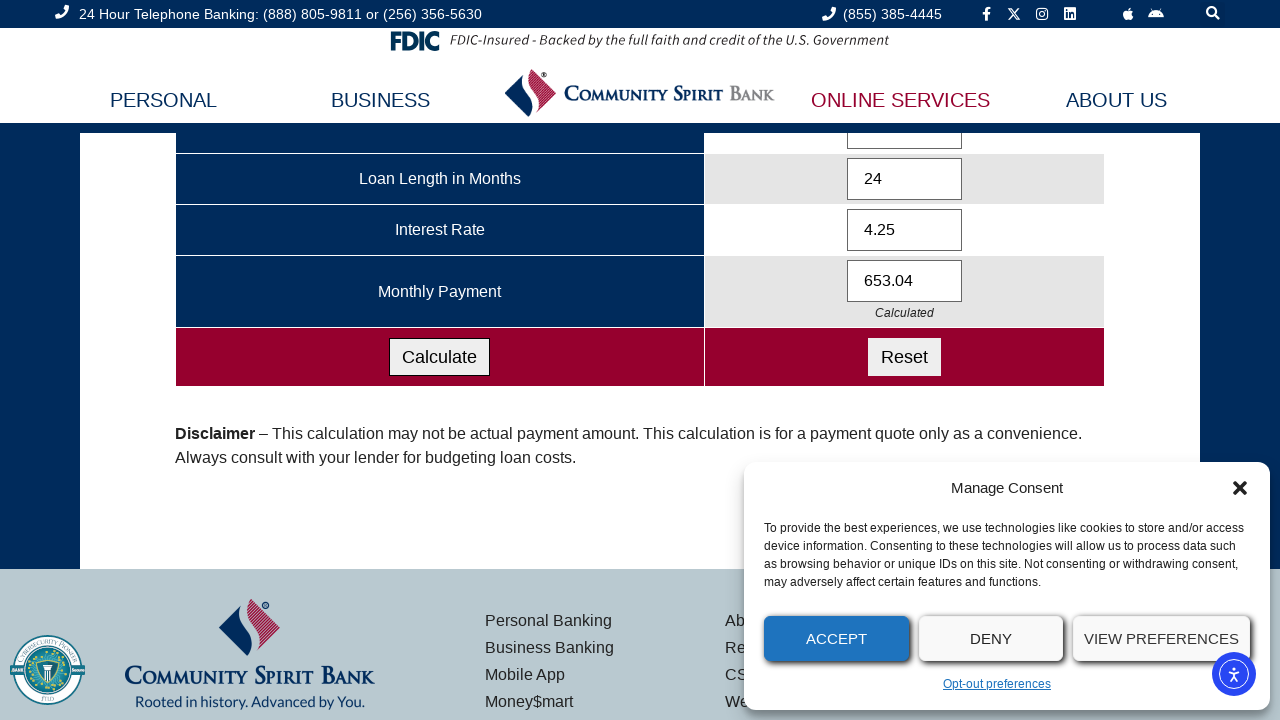

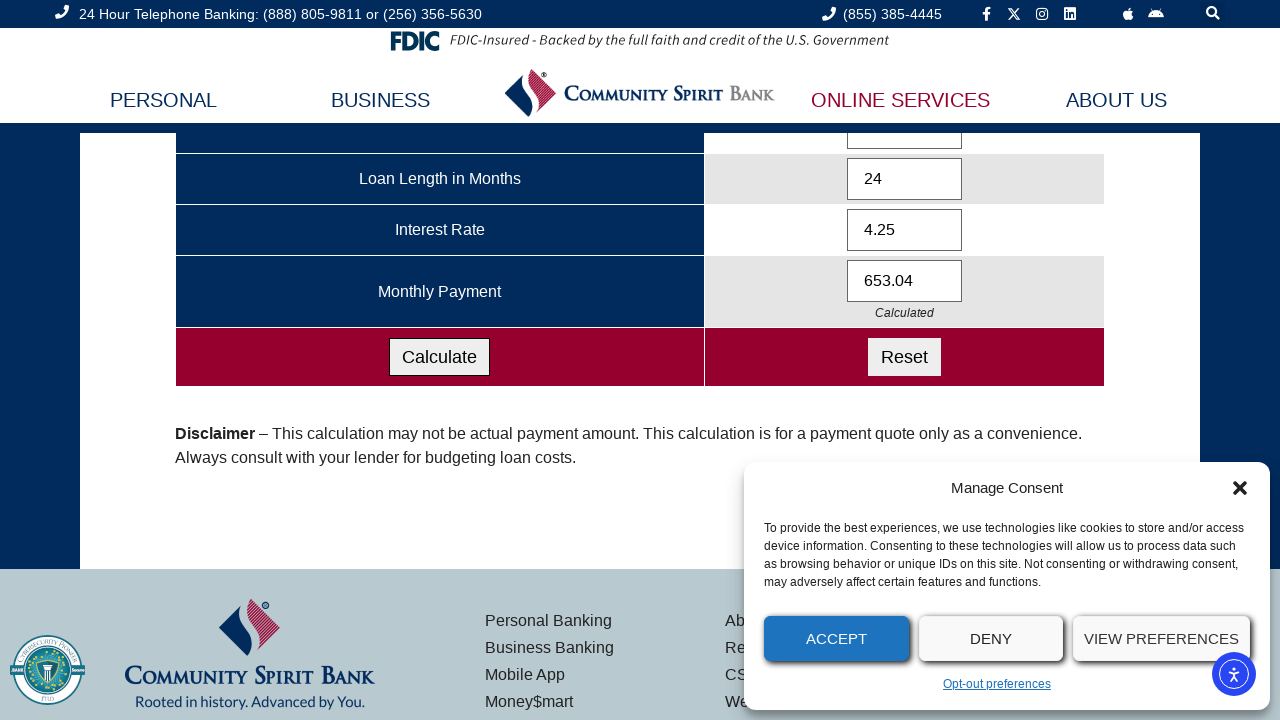